Tests a form submission by filling in first name, last name, and email fields on a Heroku-hosted web form

Starting URL: http://secure-retreat-92358.herokuapp.com/

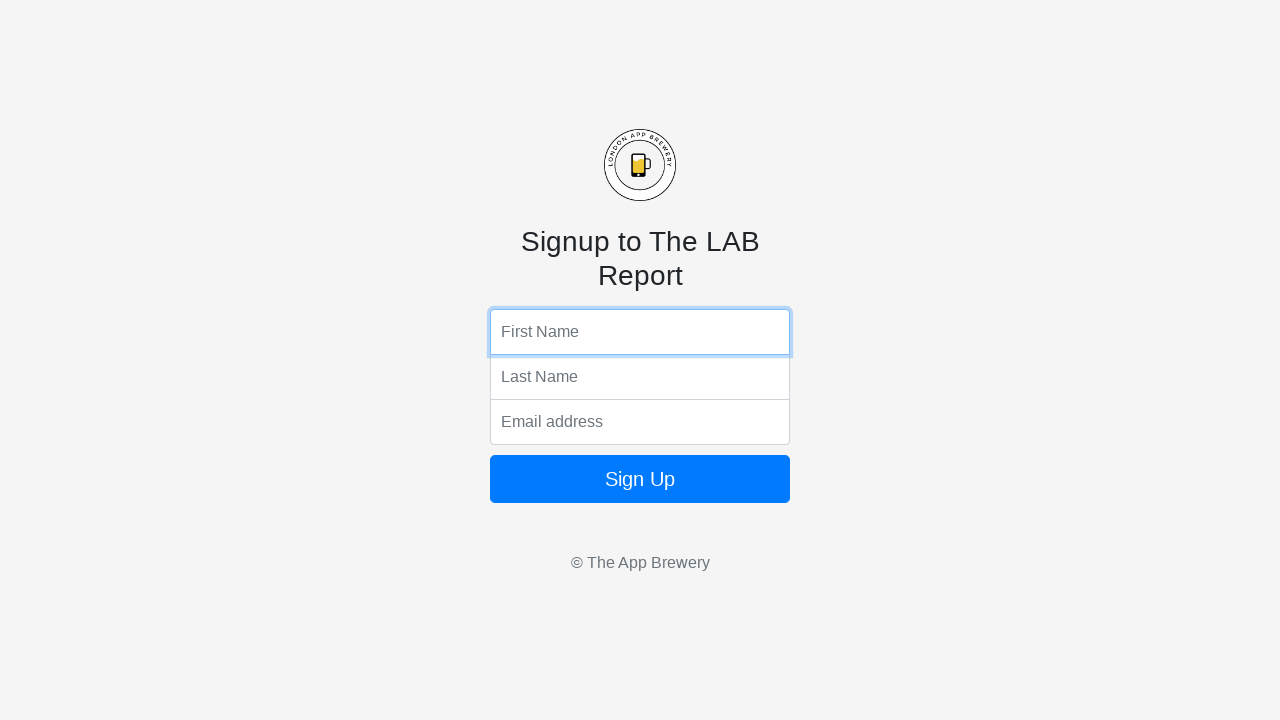

Filled first name field with 'Samuel' on input[name='fName']
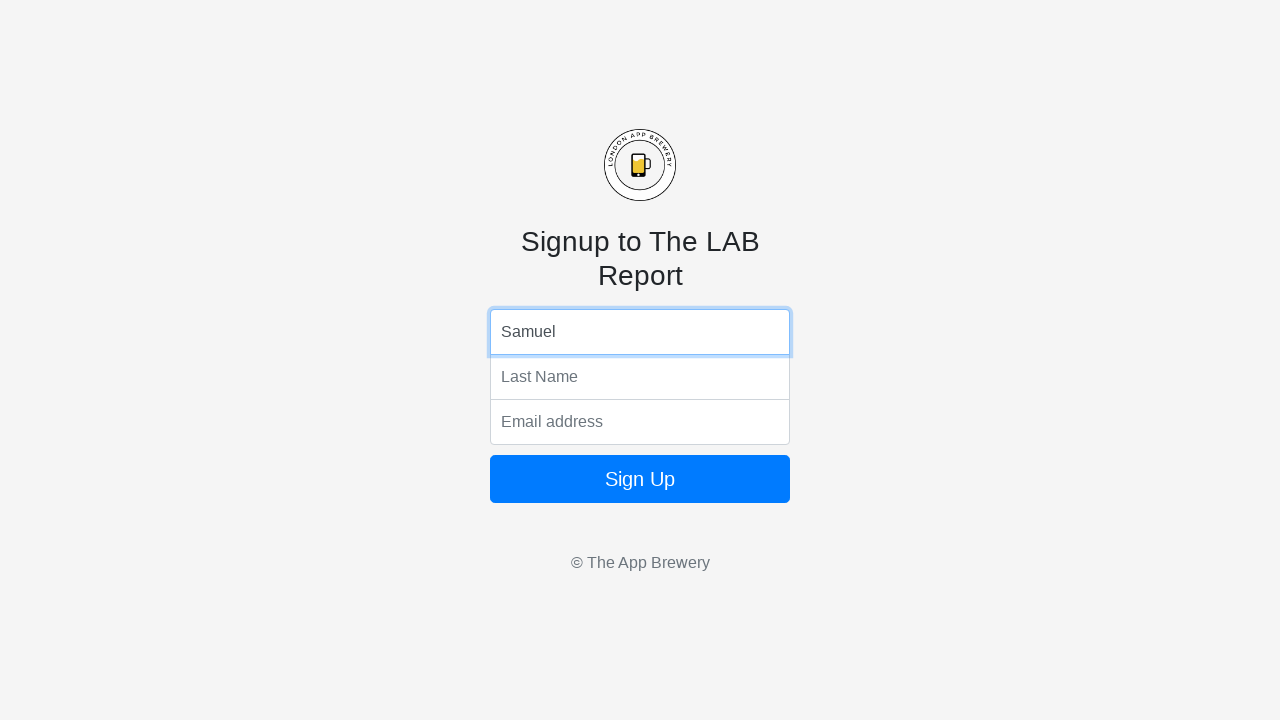

Pressed Enter on first name field on input[name='fName']
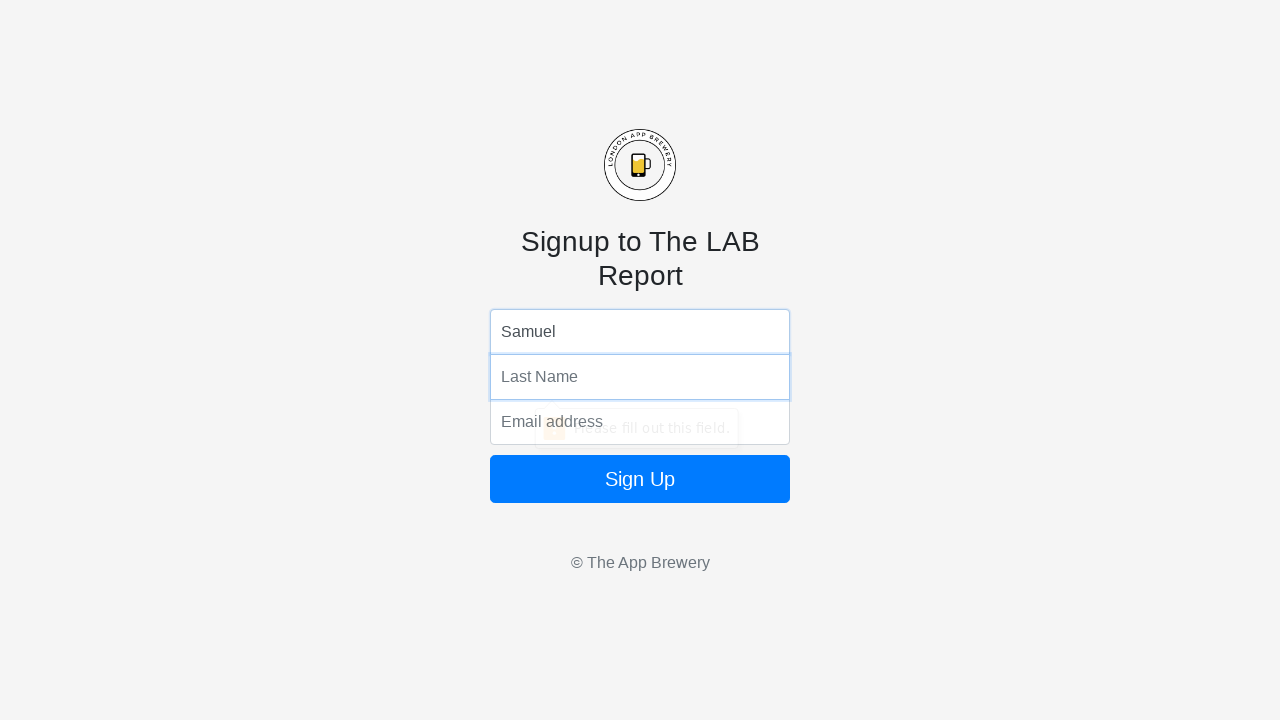

Filled last name field with 'Adams' on input[name='lName']
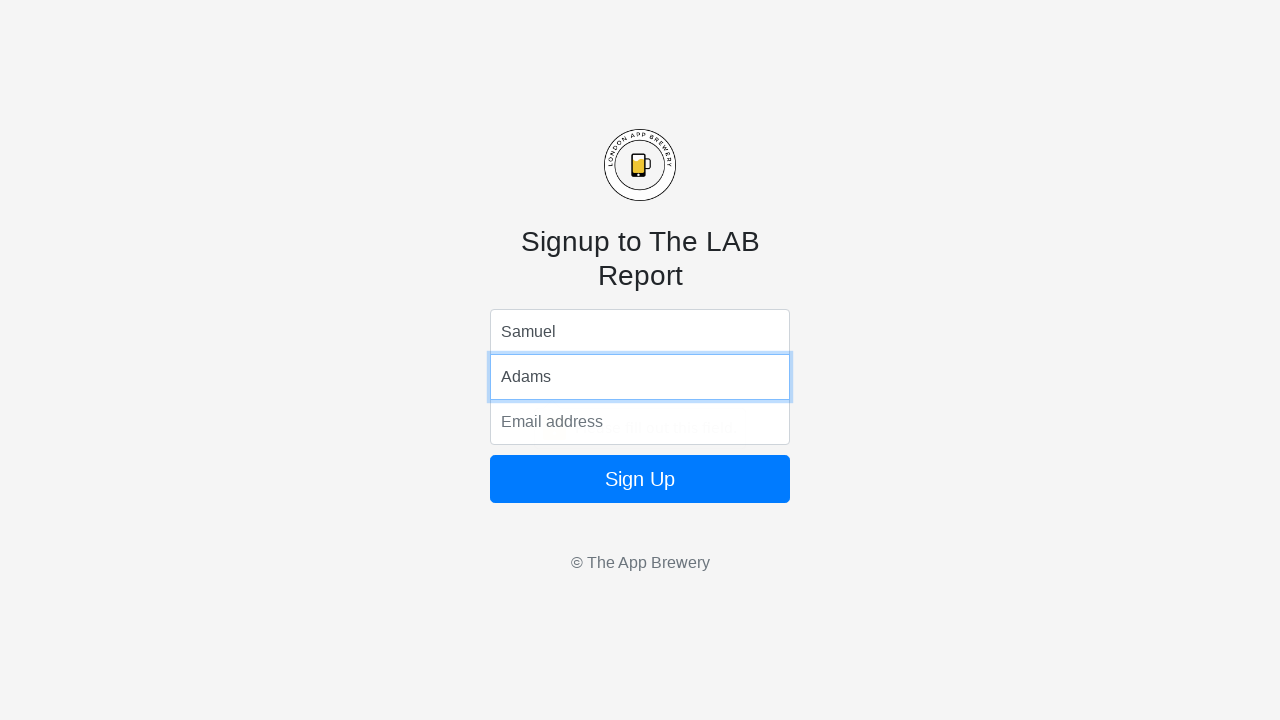

Pressed Enter on last name field on input[name='lName']
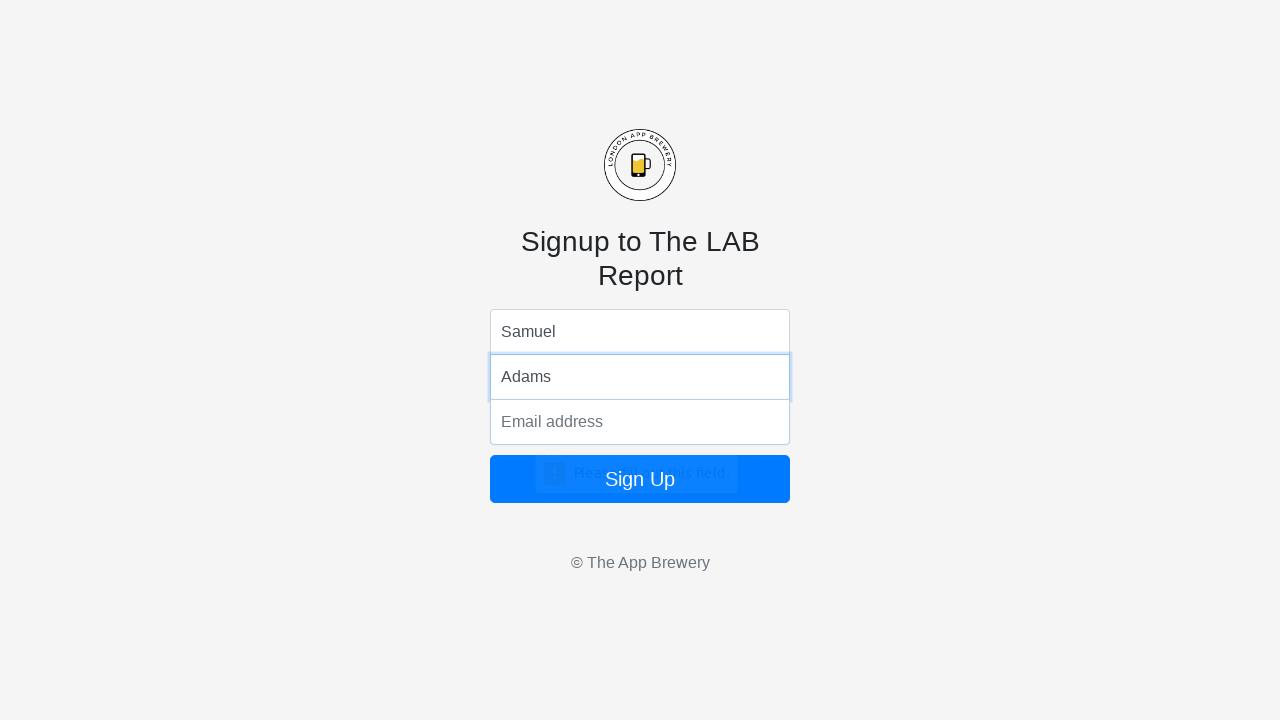

Filled email field with 'sama29571@gmail.com' on input[name='email']
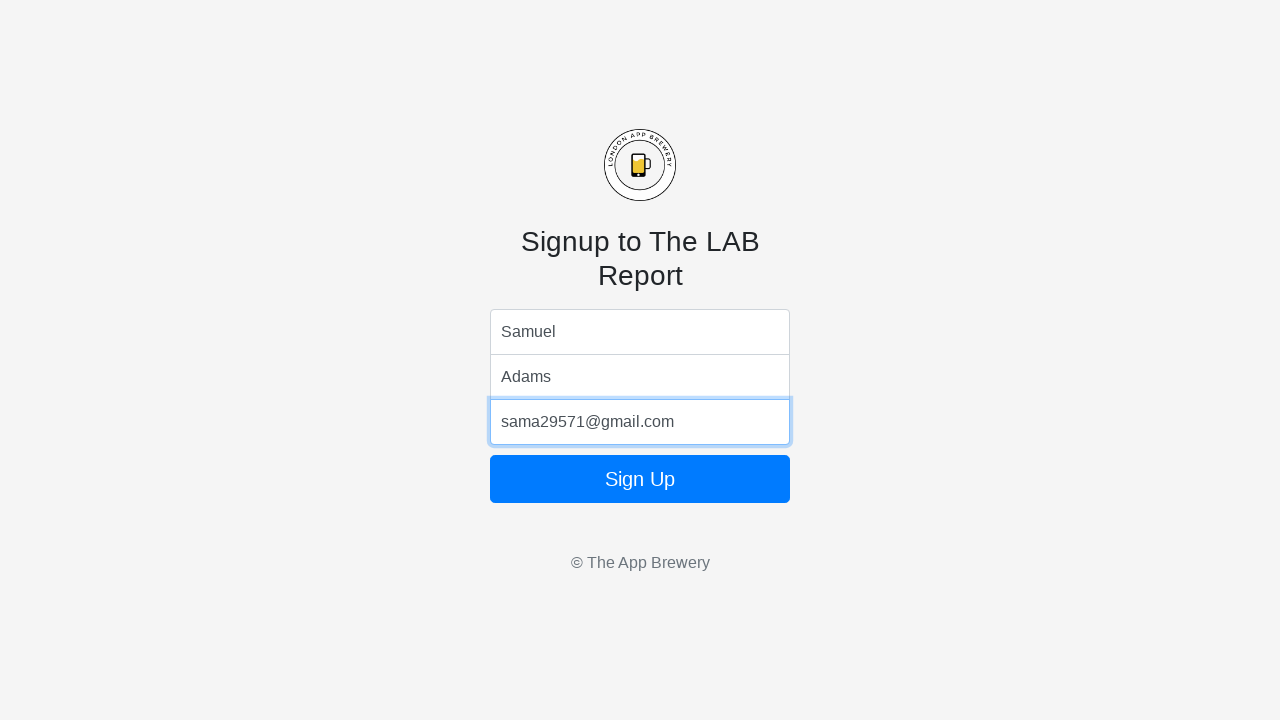

Pressed Enter on email field to submit form on input[name='email']
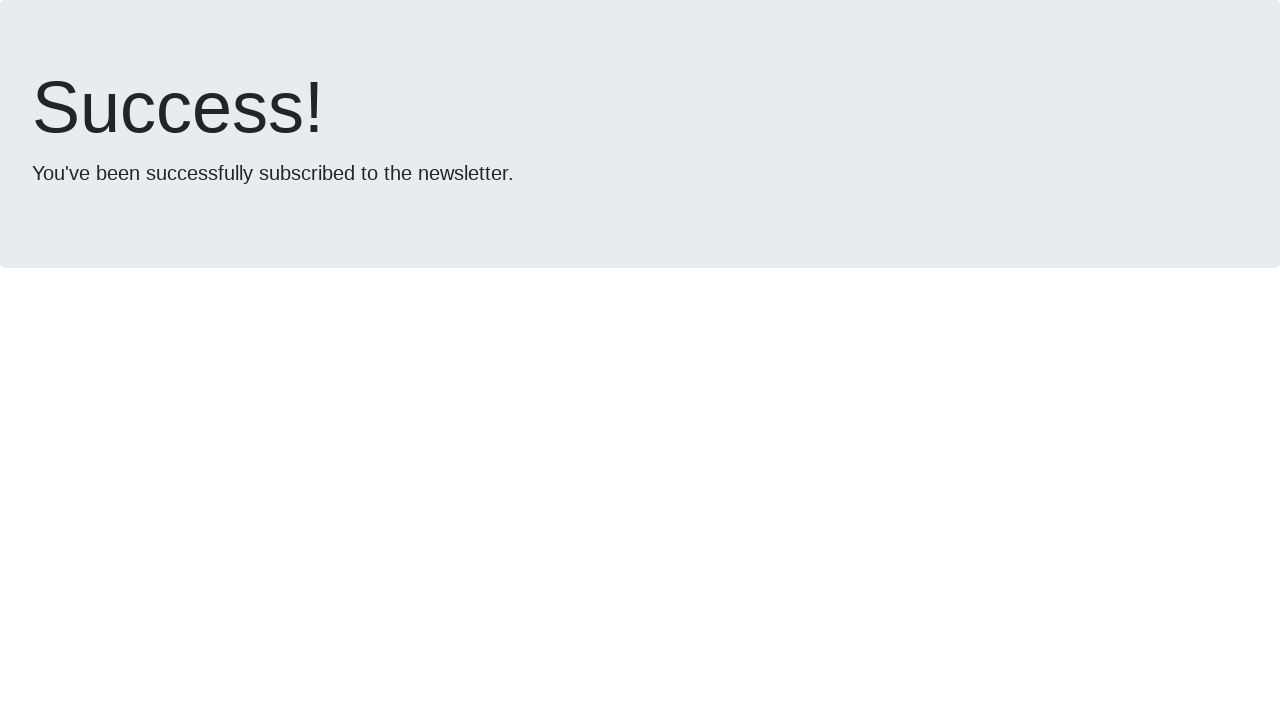

Waited 2 seconds for form processing
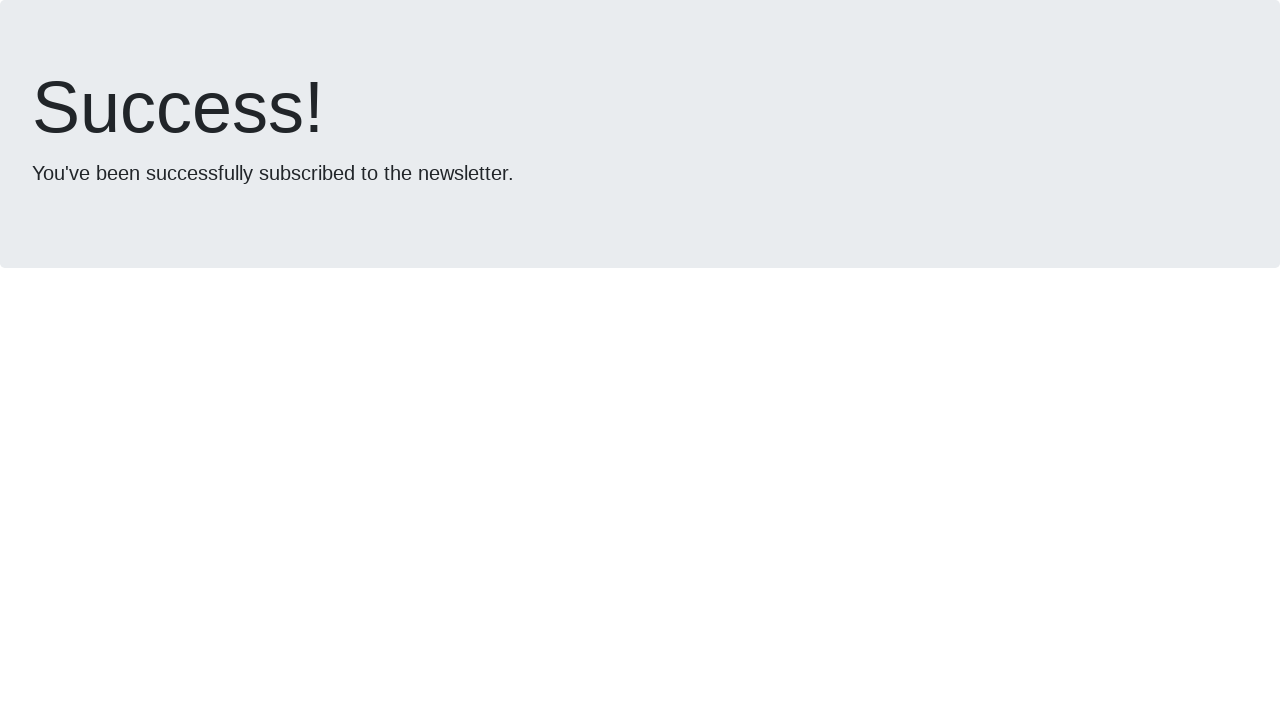

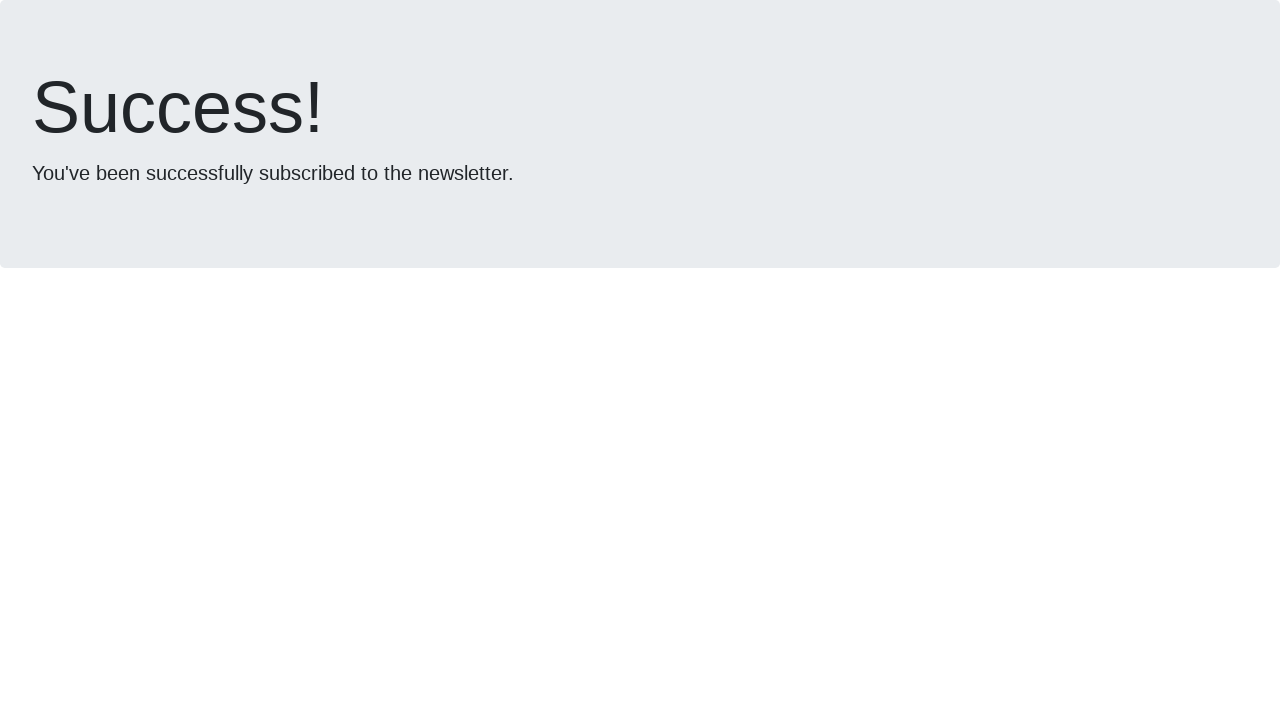